Performs technical checks on resource loading by verifying stylesheets, scripts, images, and fonts are properly loaded on the page.

Starting URL: https://shishihs.github.io/insurance_self_game/

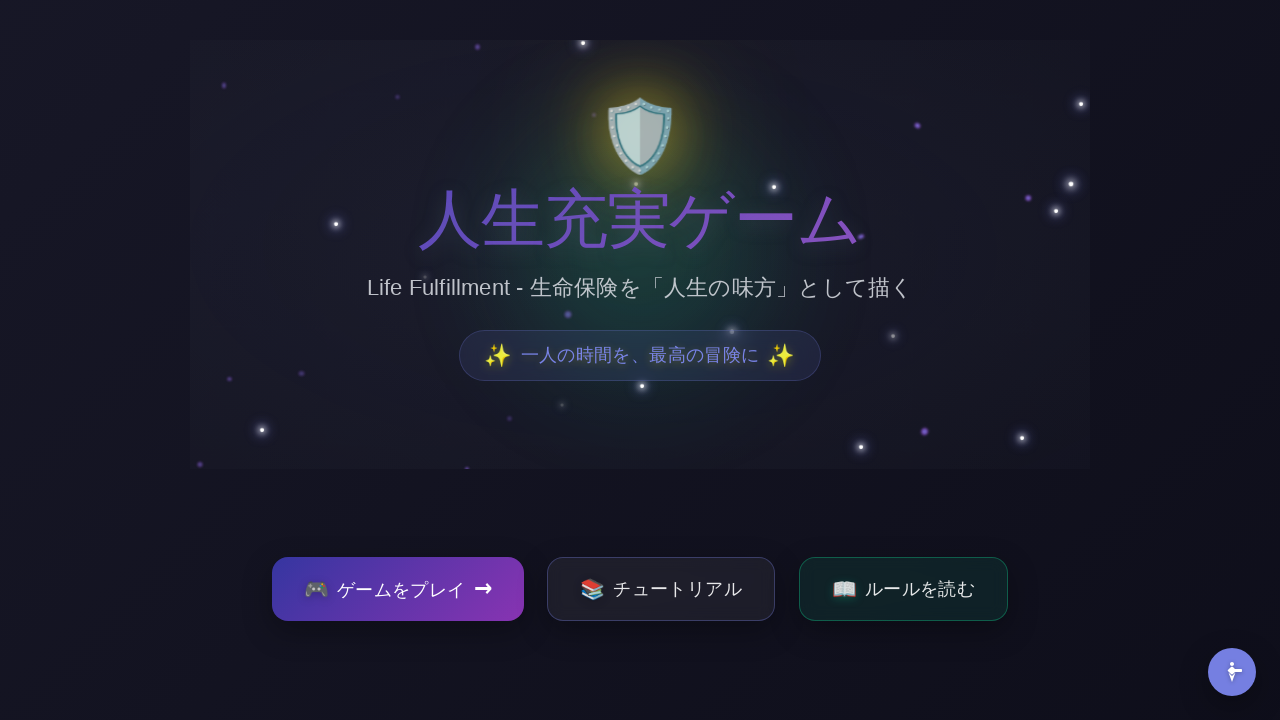

Set viewport to 1920x1080 desktop resolution
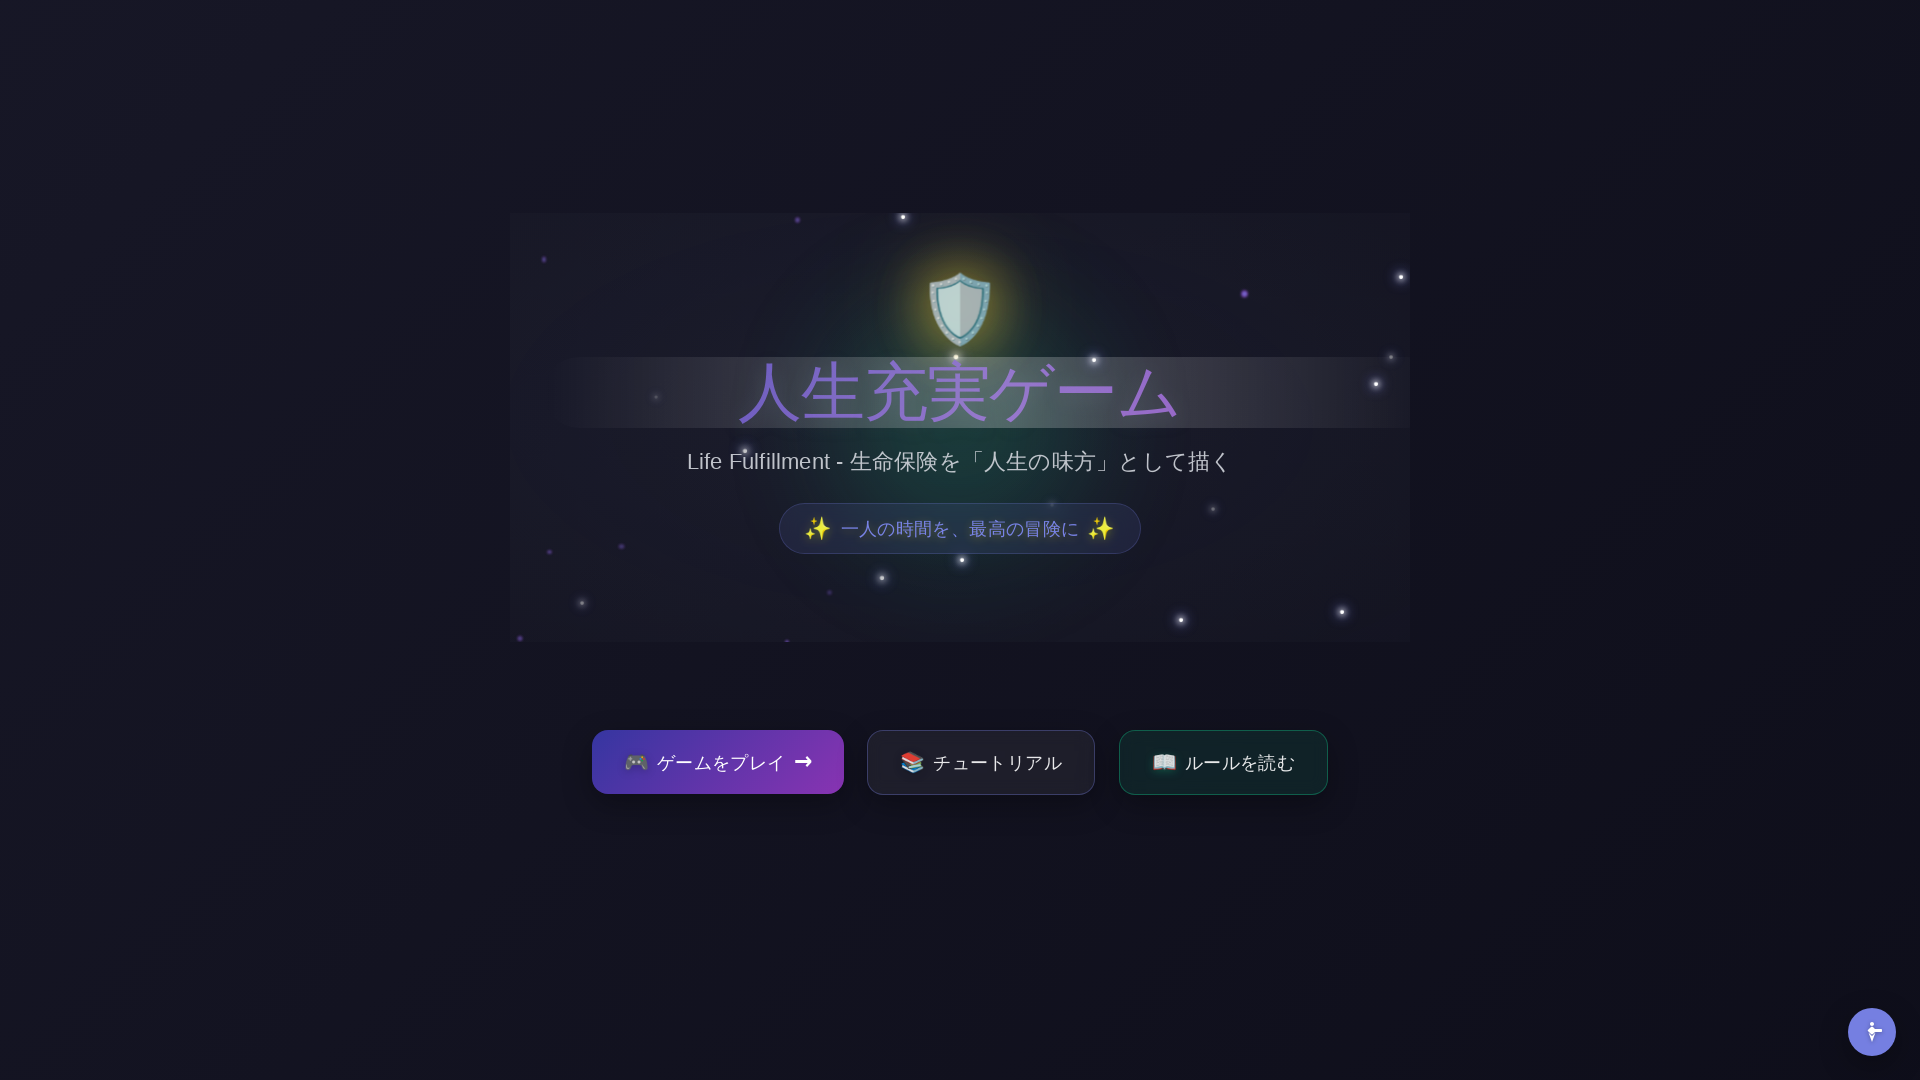

Waited 10 seconds for page resources to load
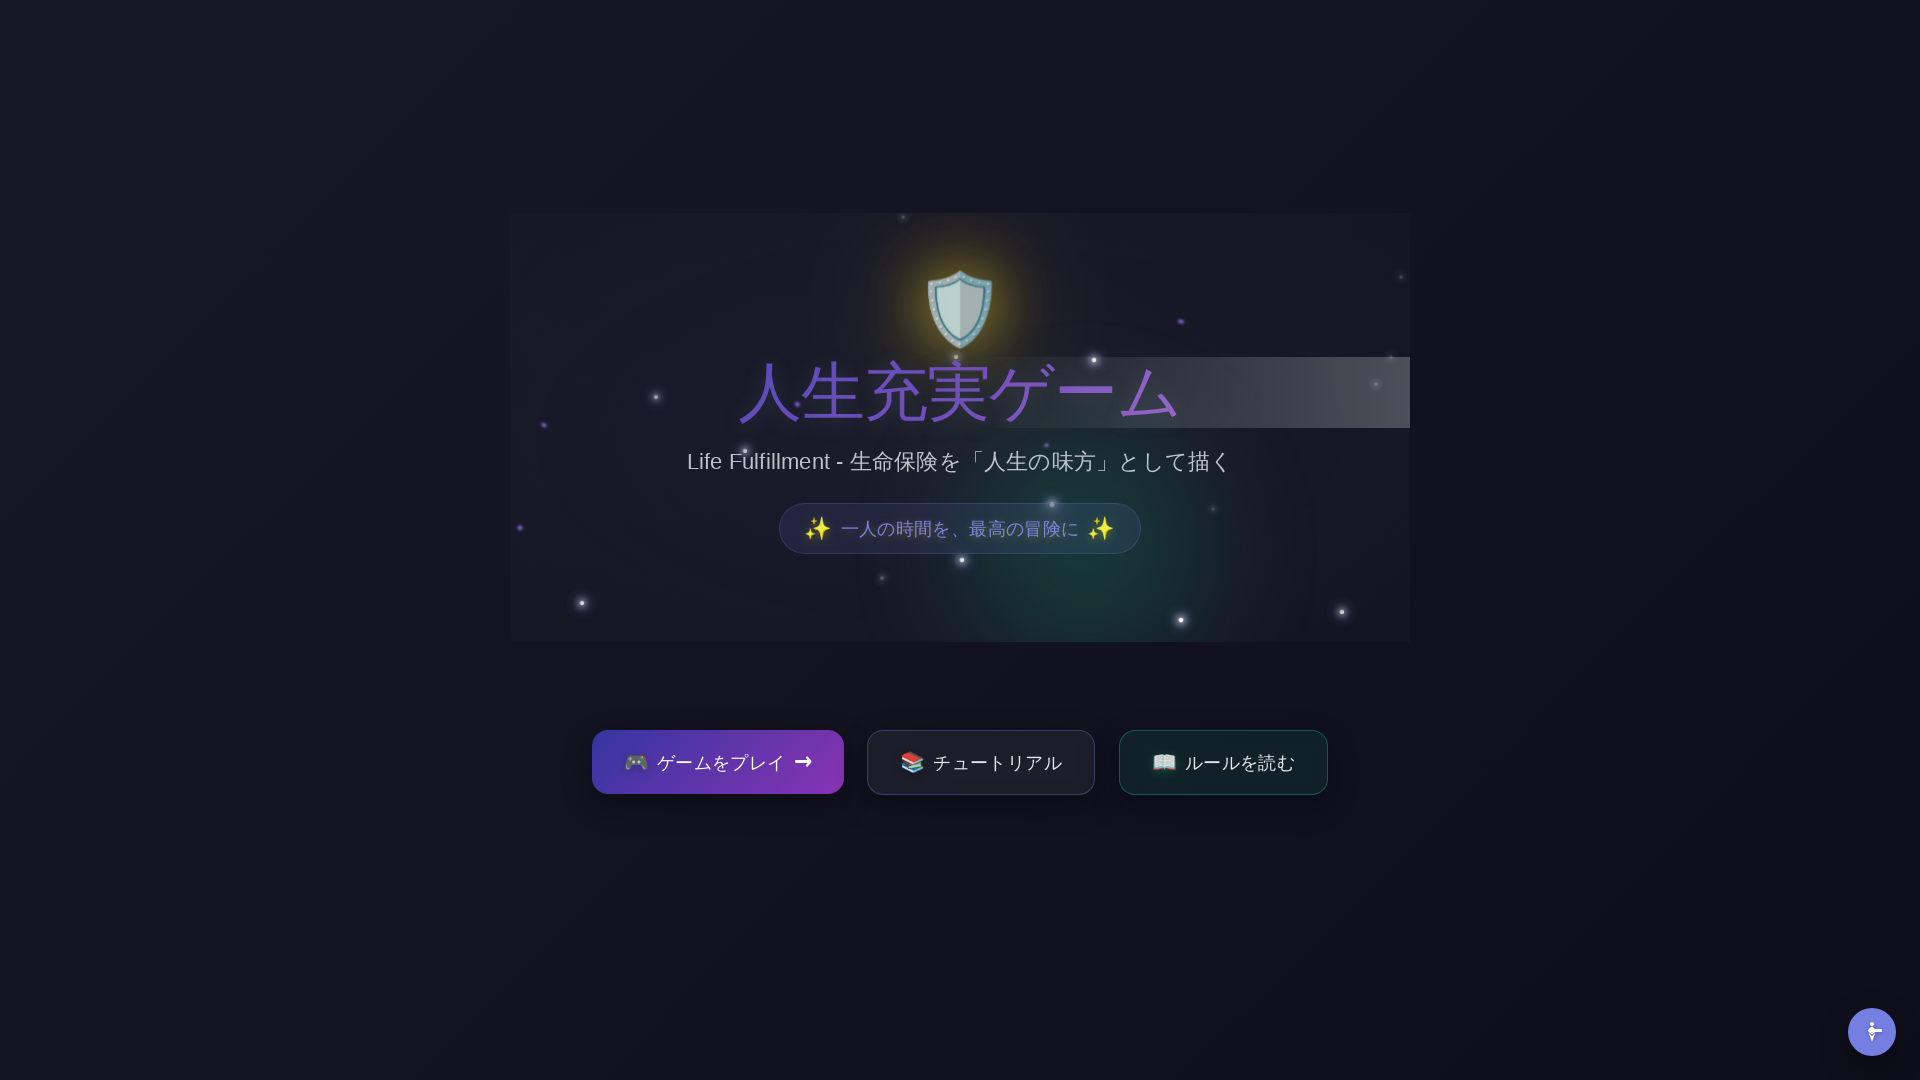

Evaluated stylesheets - 6 CSS files loaded
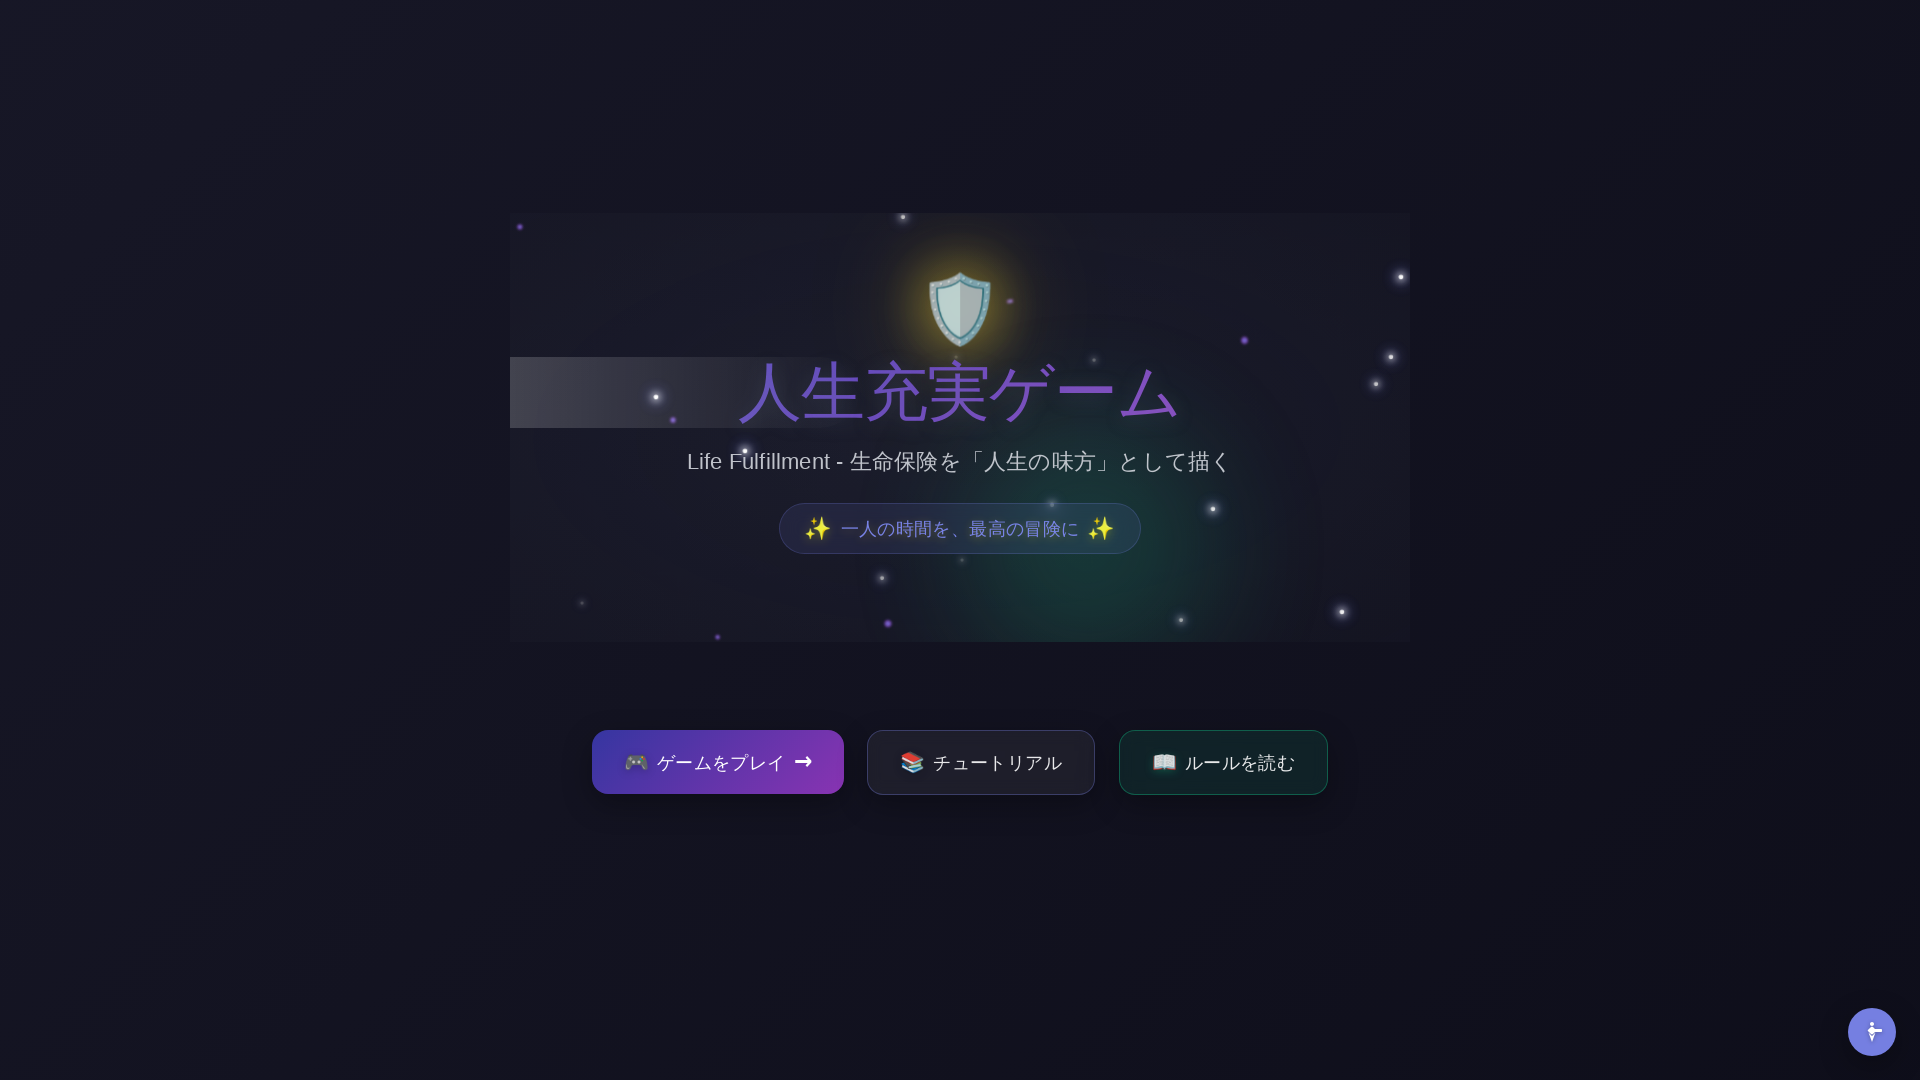

Evaluated scripts - 4 JavaScript files loaded
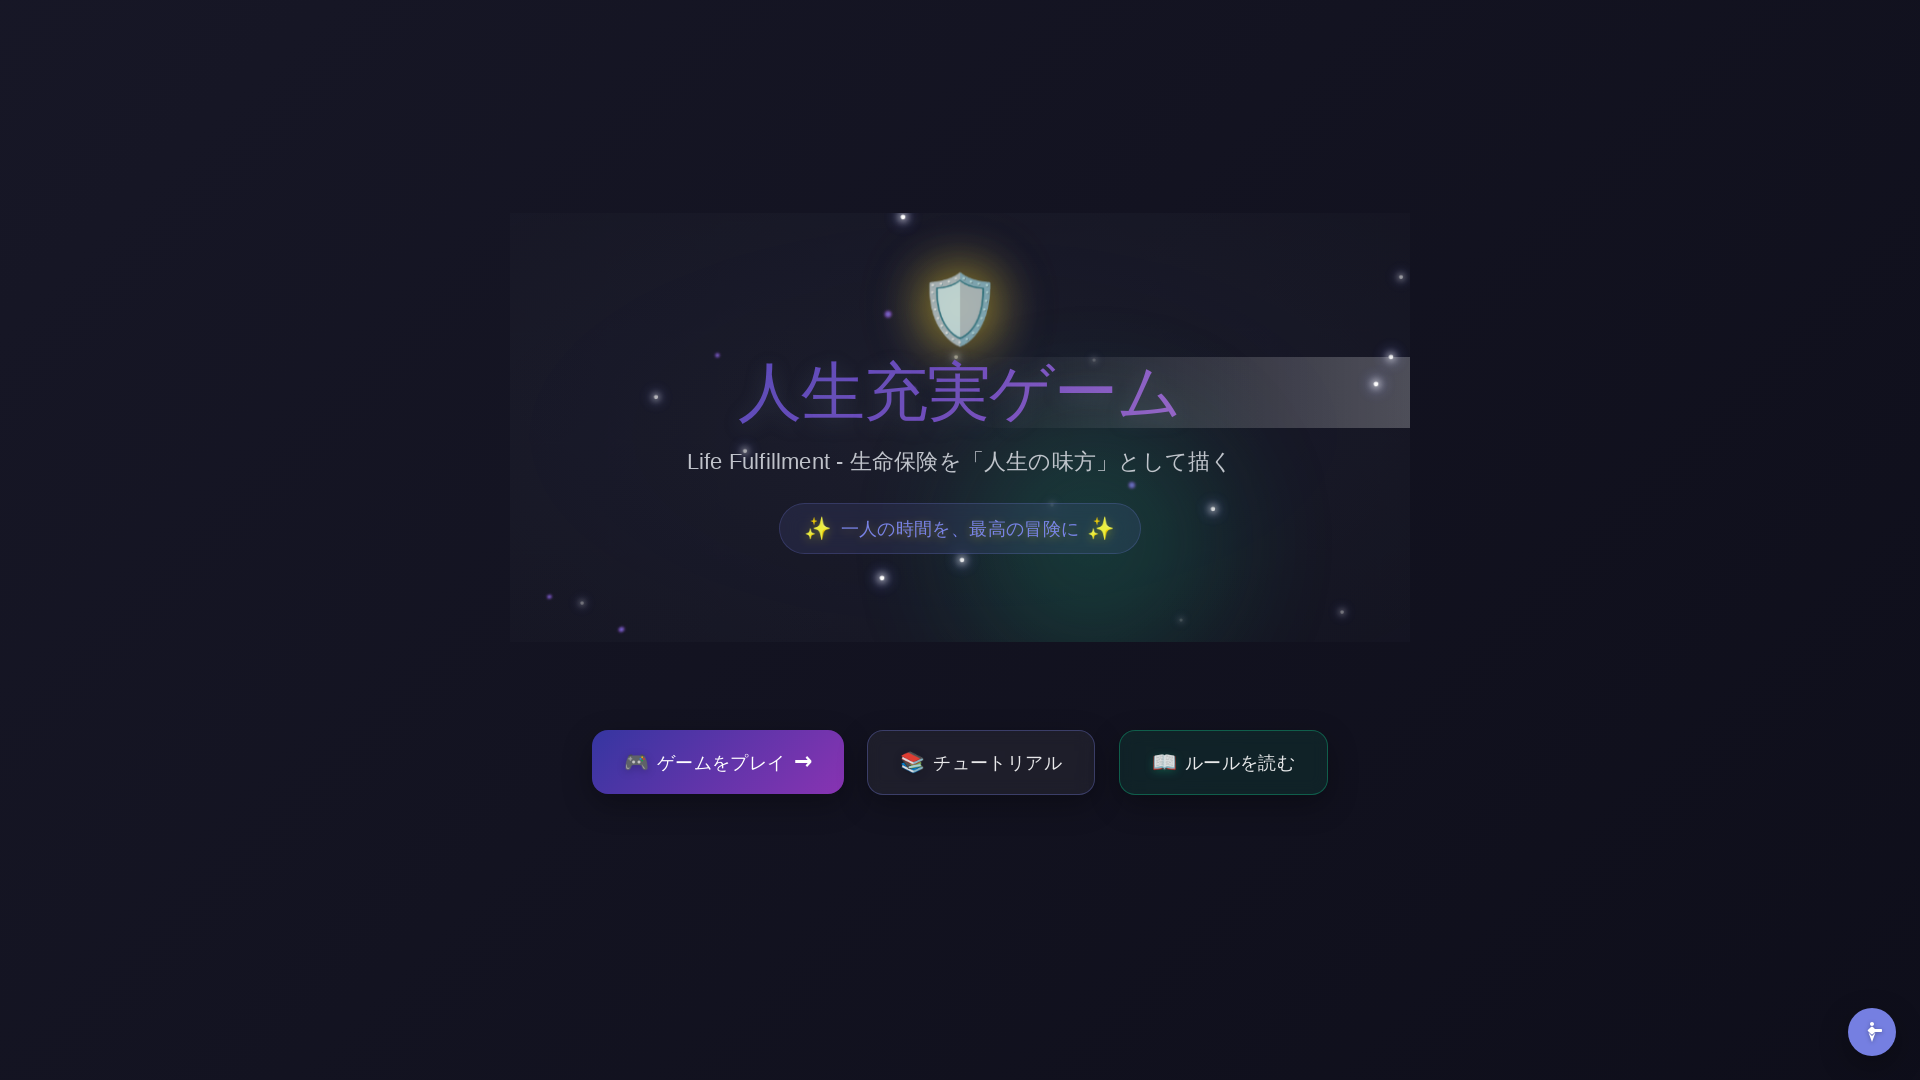

Evaluated images - 0 images found on page
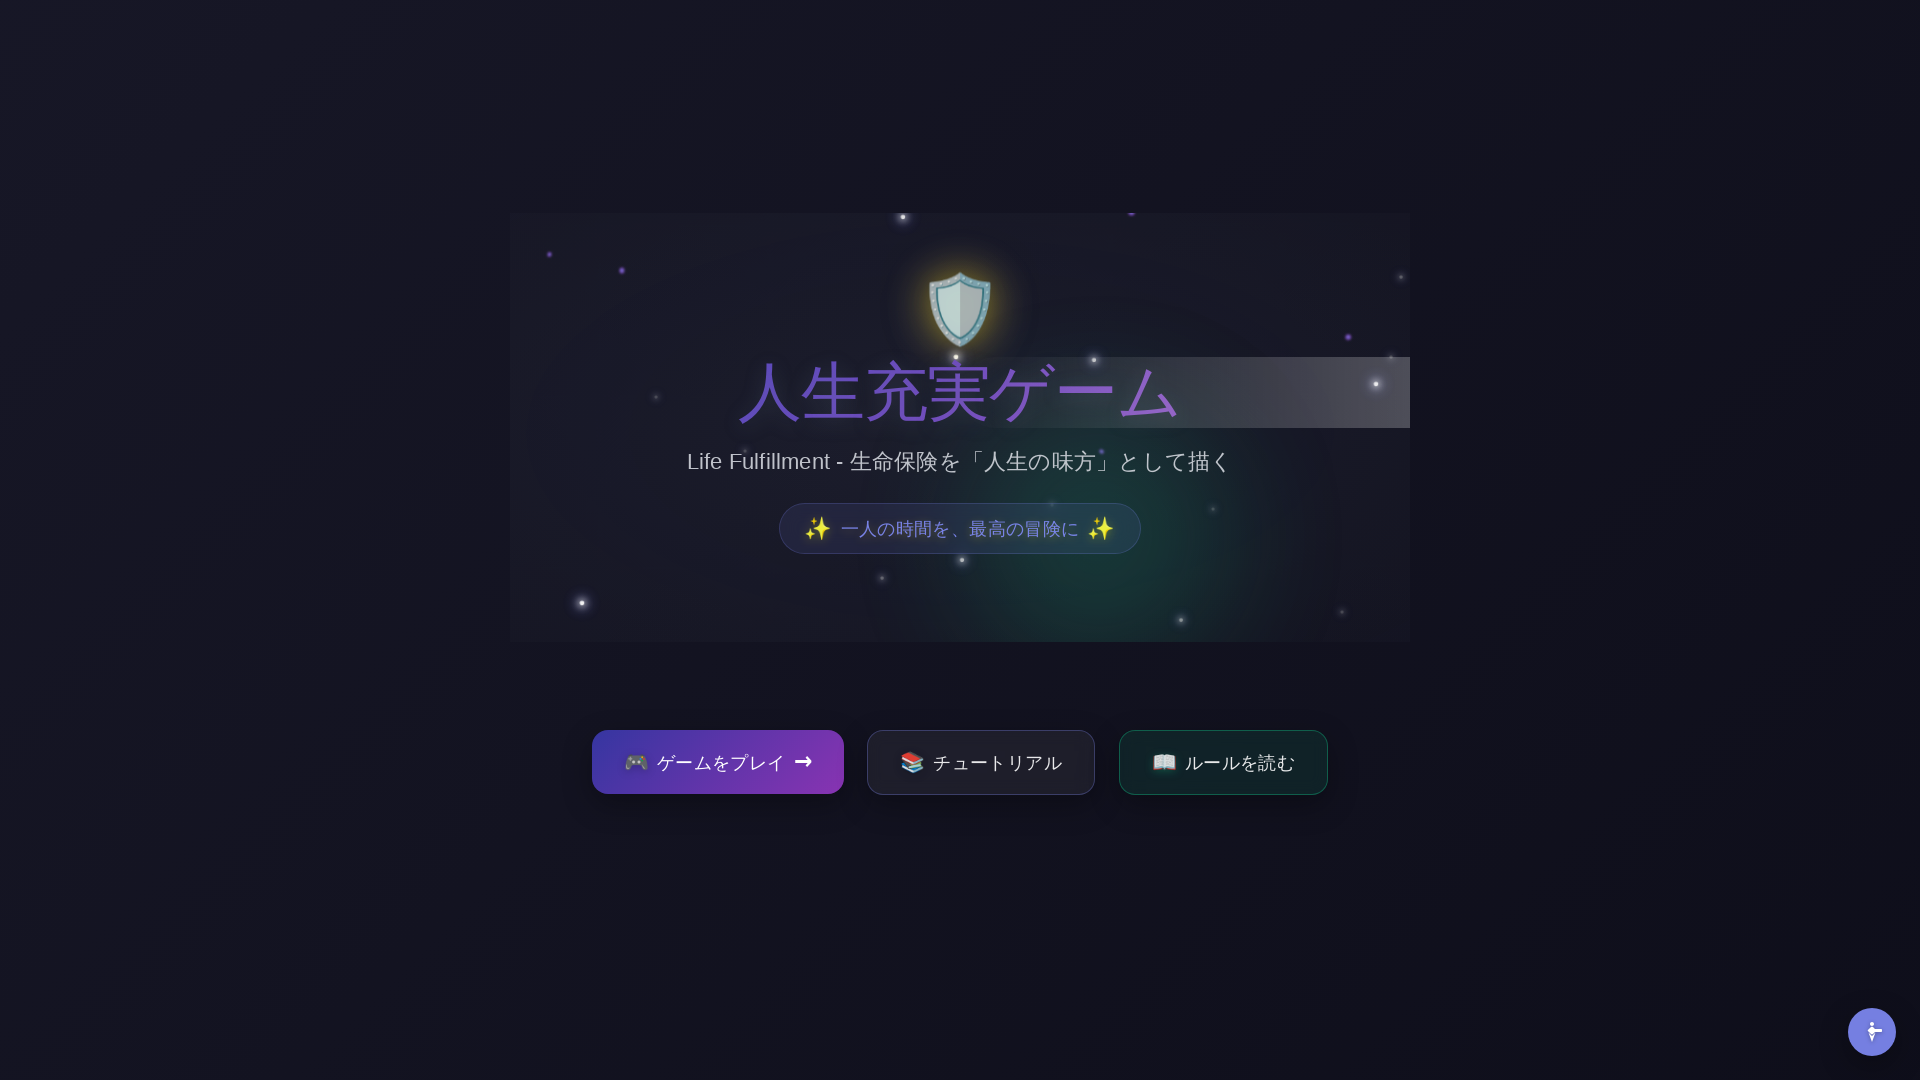

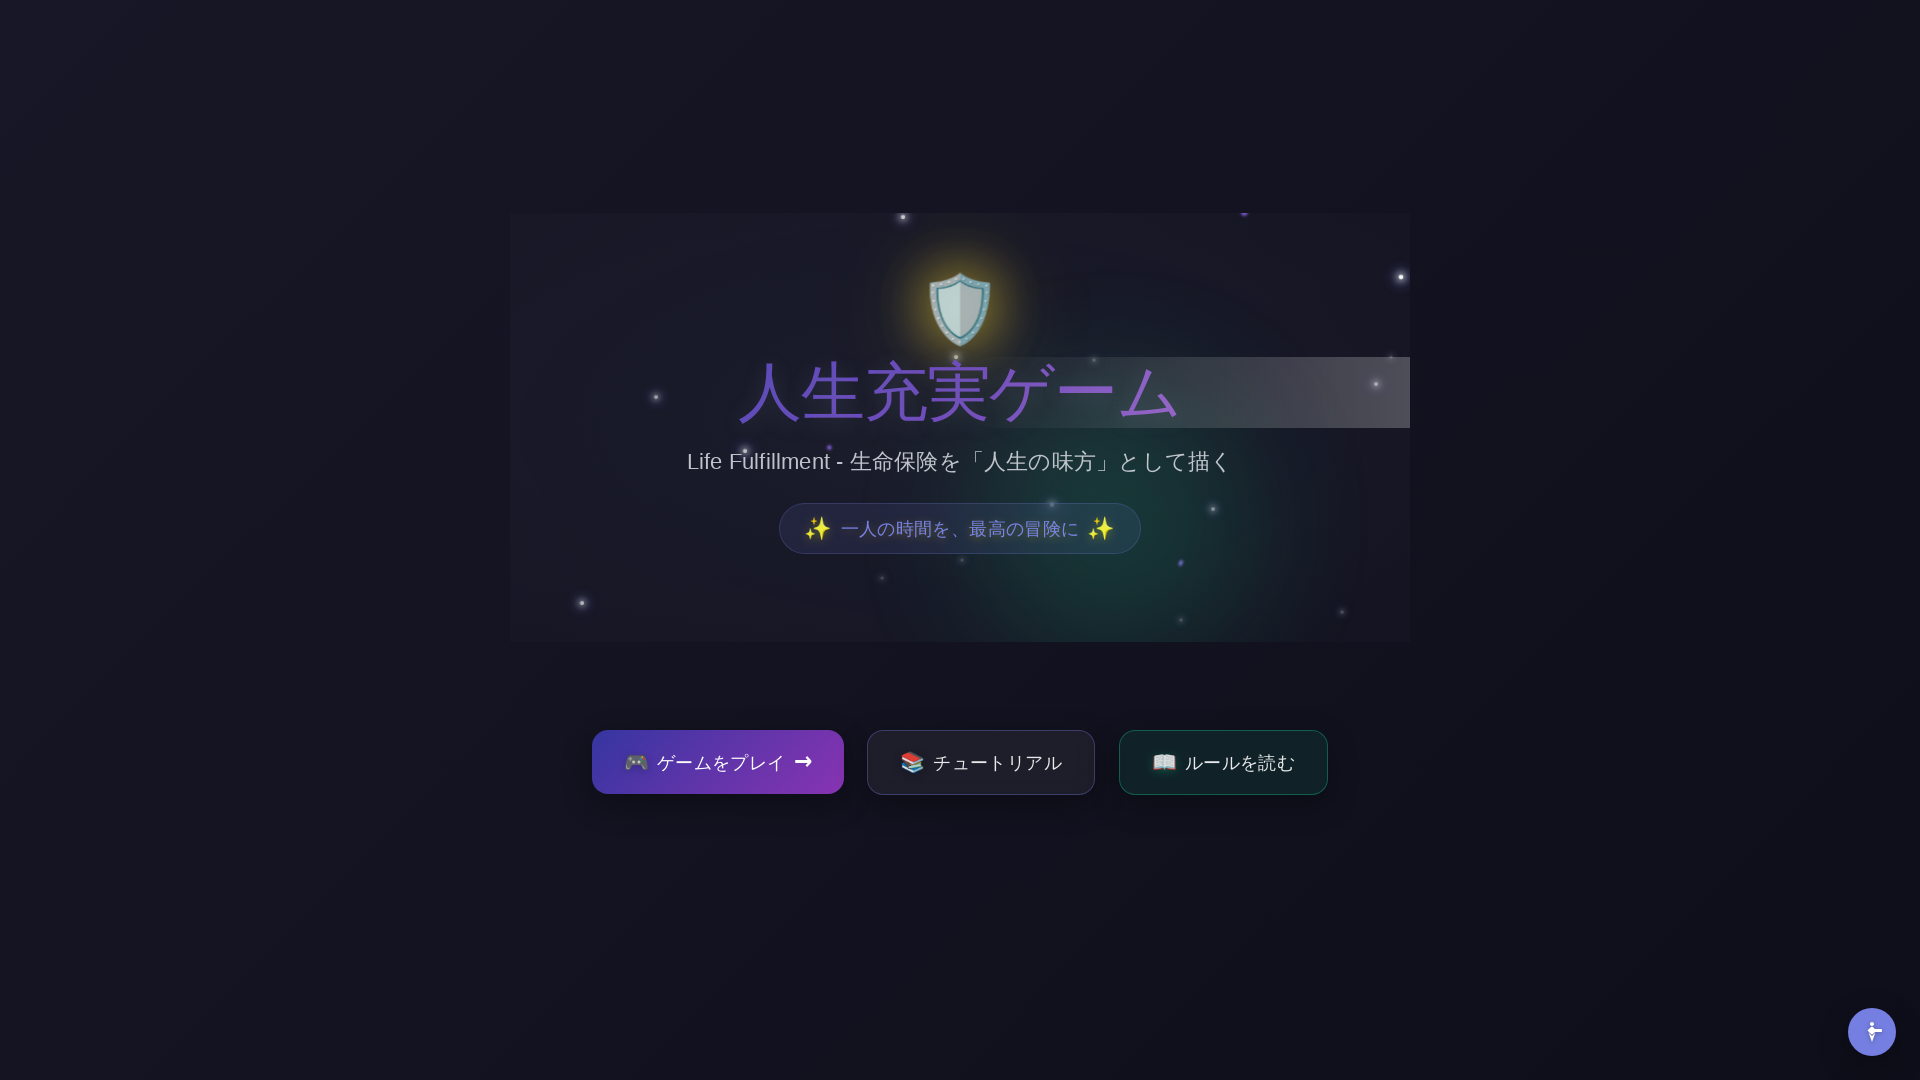